Tests the forgotten password functionality by entering an email address and verifying the confirmation message appears

Starting URL: https://ecommerce-playground.lambdatest.io/index.php?route=account/forgotten

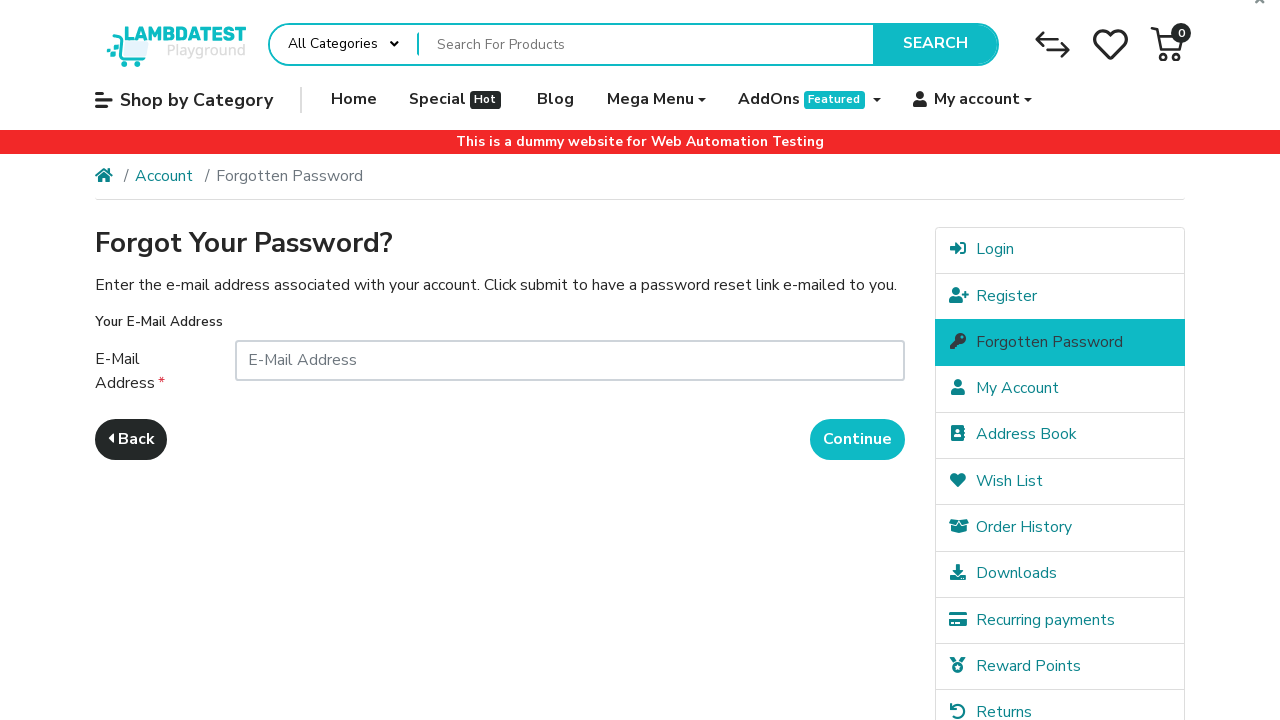

Email input field became visible
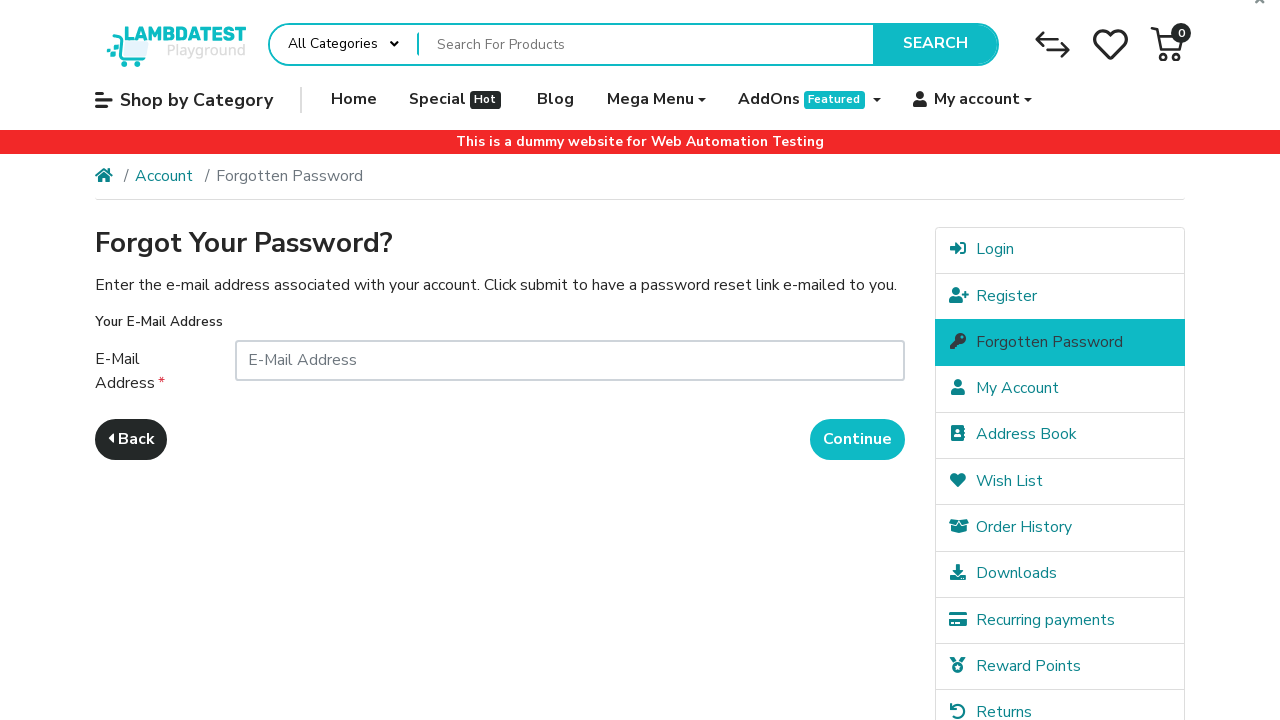

Filled email input field with 'tester@tester.com' on #input-email
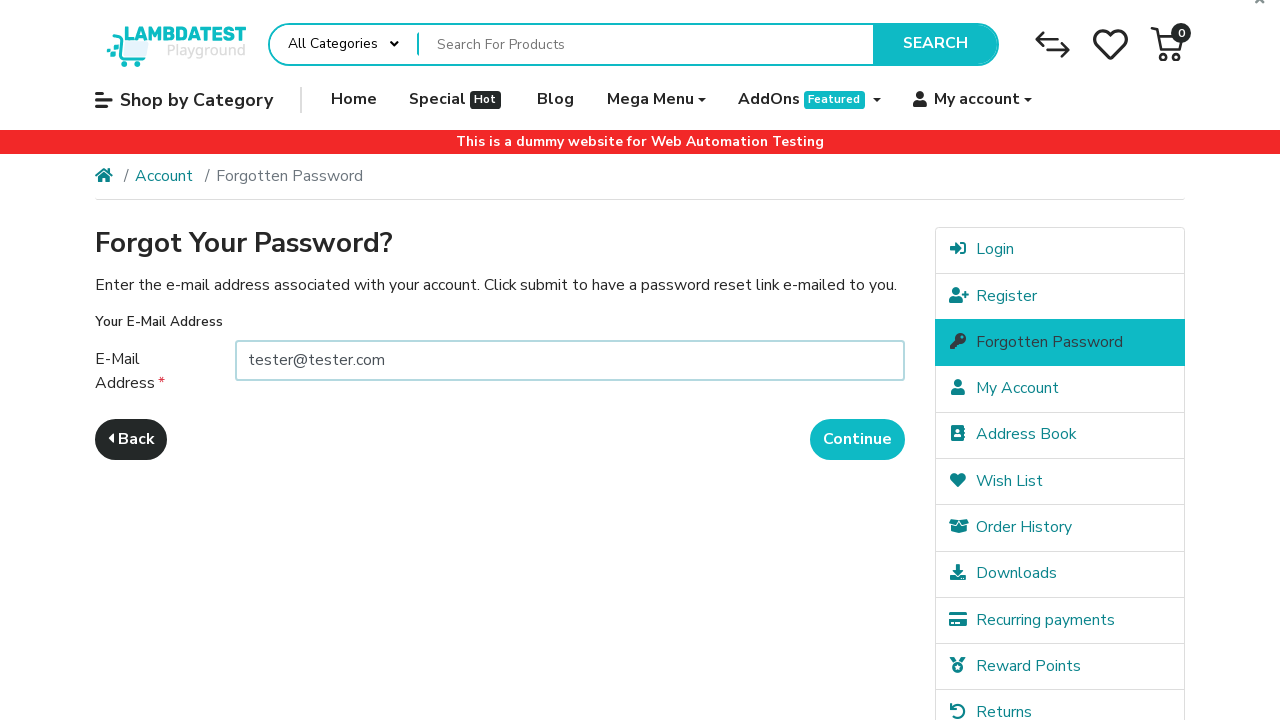

Clicked the continue button to submit forgotten password request at (858, 440) on button.btn.btn-primary
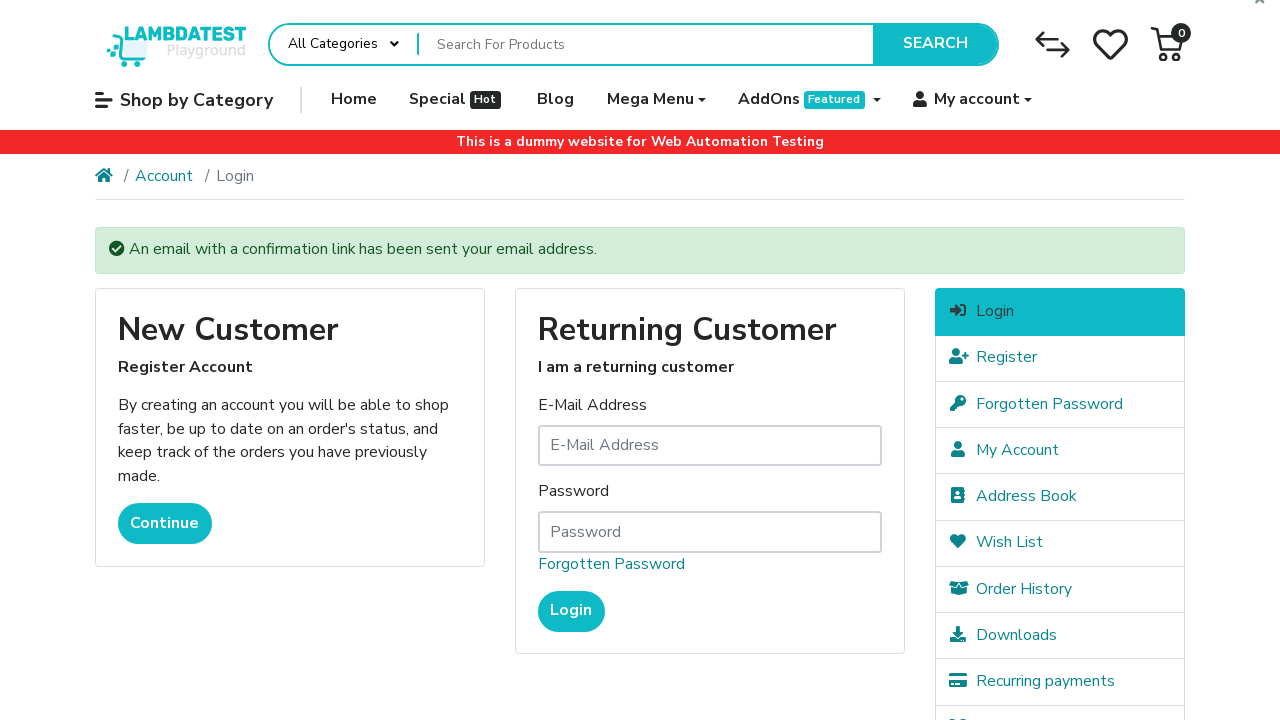

Success message appeared confirming email with confirmation link was sent
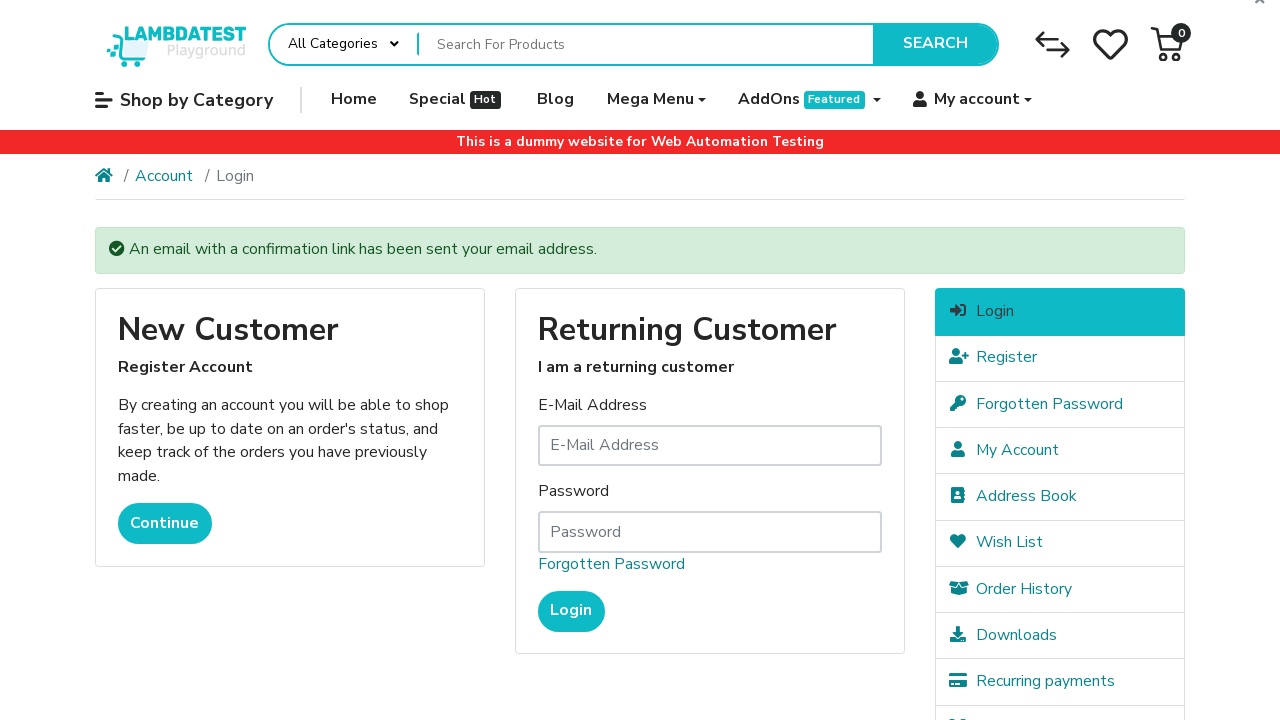

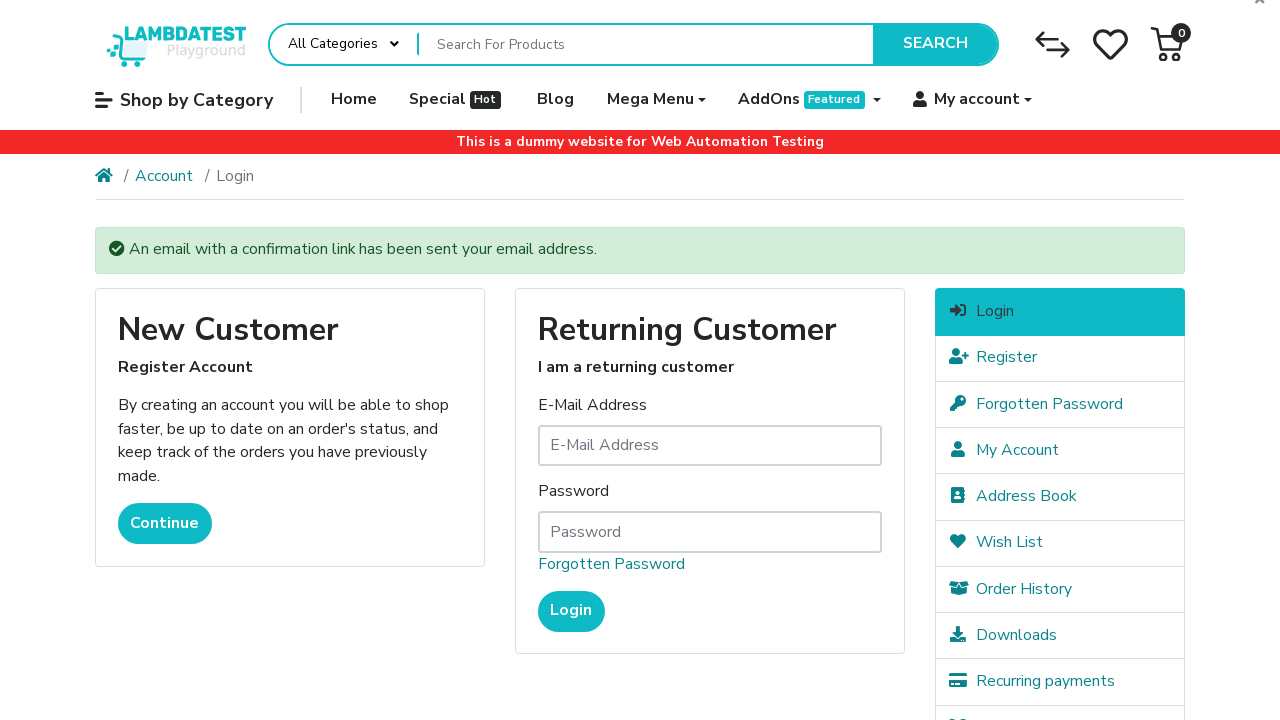